Tests an e-commerce site by searching for products, adding items to cart including interaction with increment buttons and dynamic product selection

Starting URL: https://rahulshettyacademy.com/seleniumPractise/#/

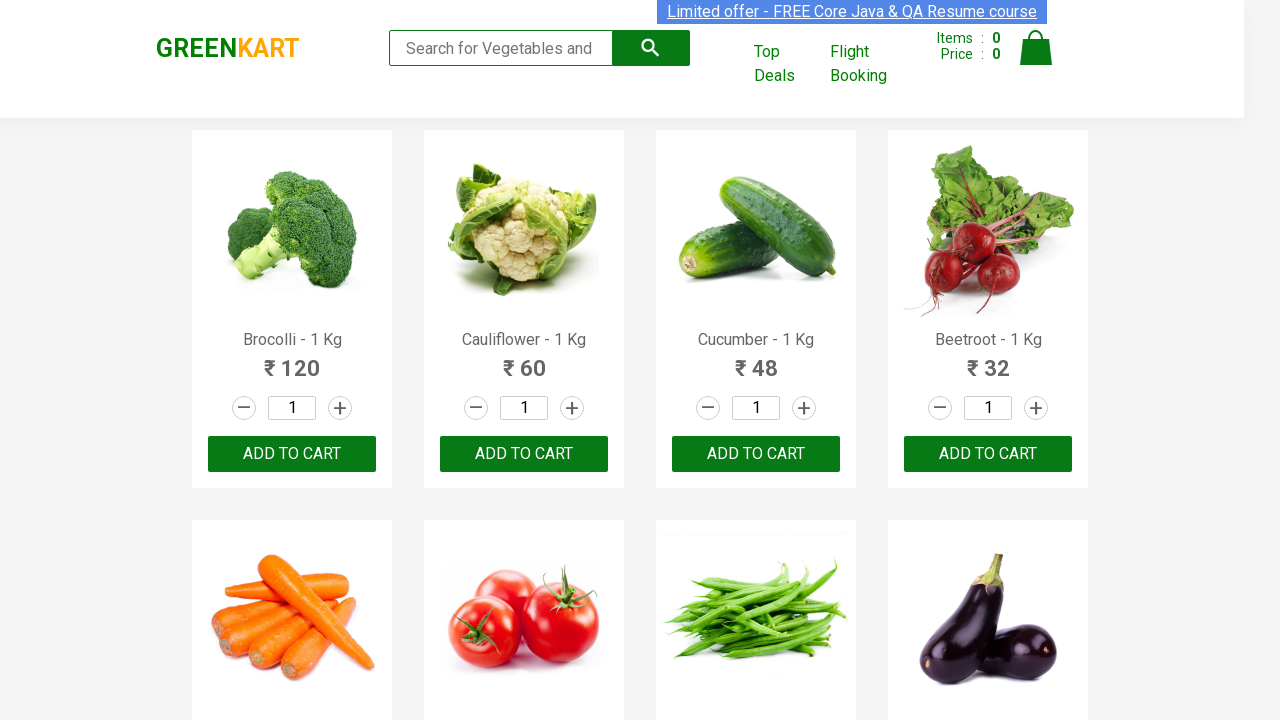

Filled search field with 'ca' to search for products on .search-keyword
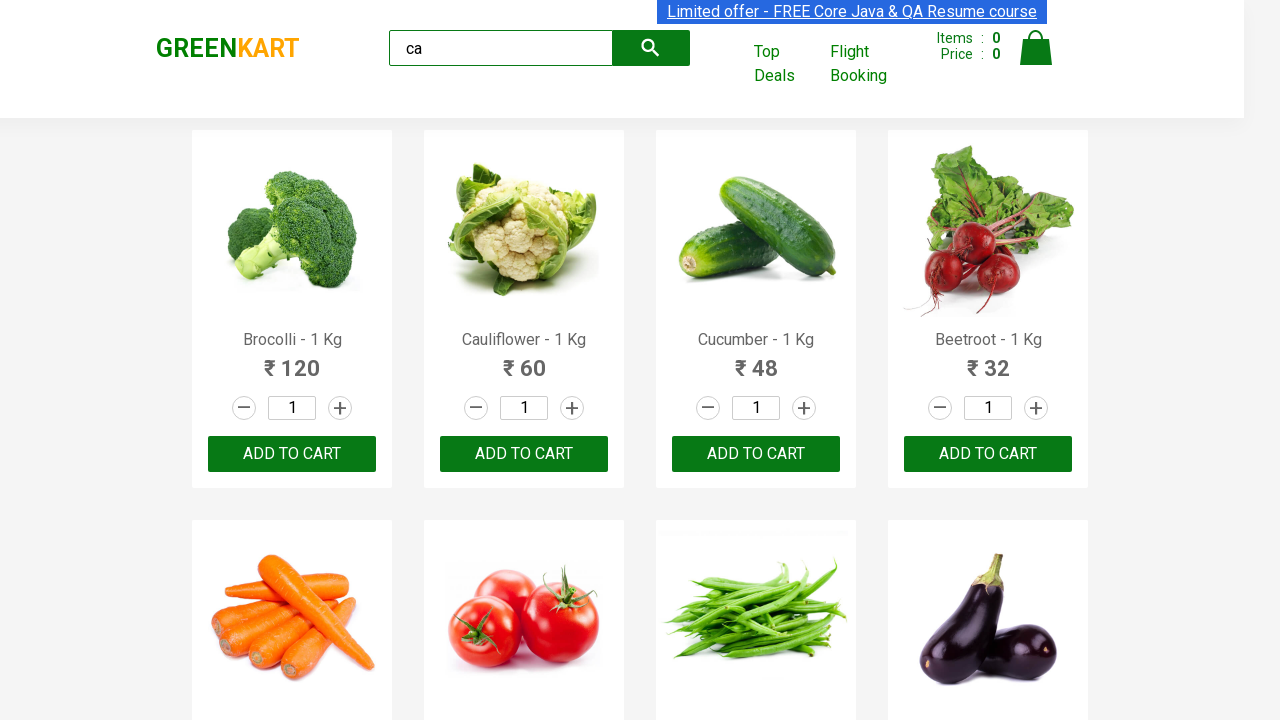

Waited for products to load after search
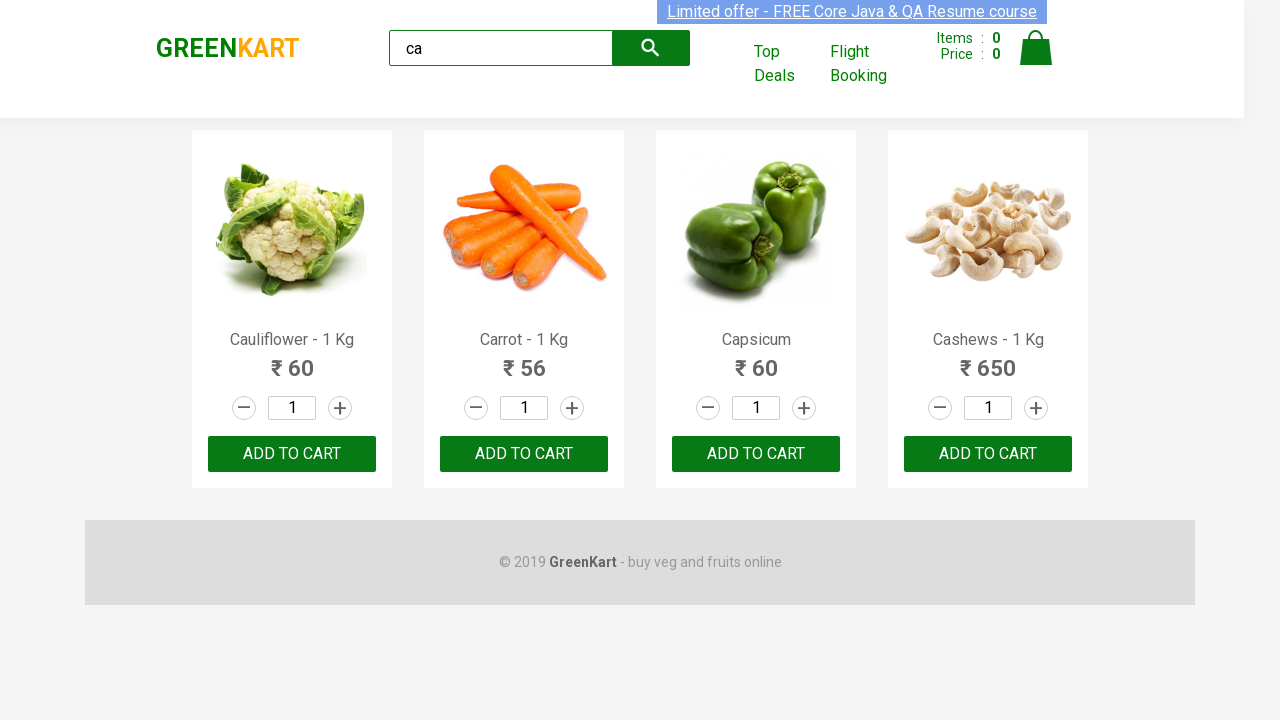

Located the third product in the search results
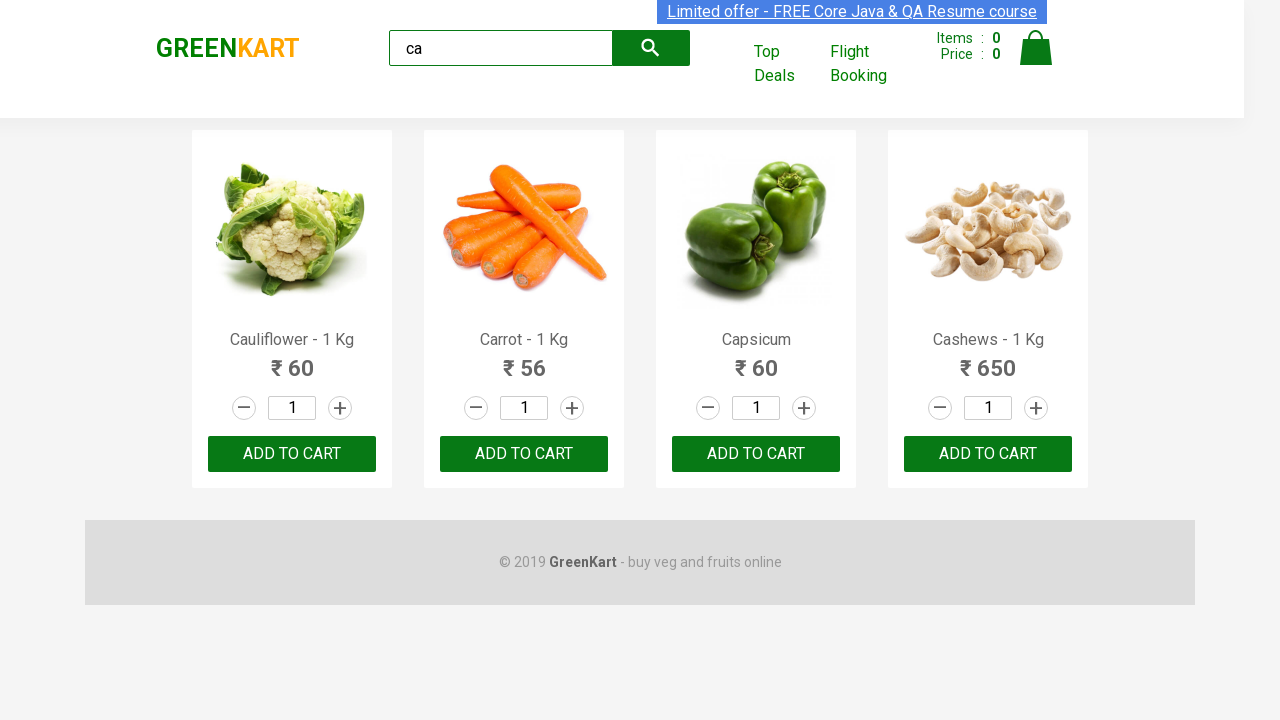

Clicked increment button to increase quantity of third product at (804, 408) on .products .product >> nth=2 >> .increment
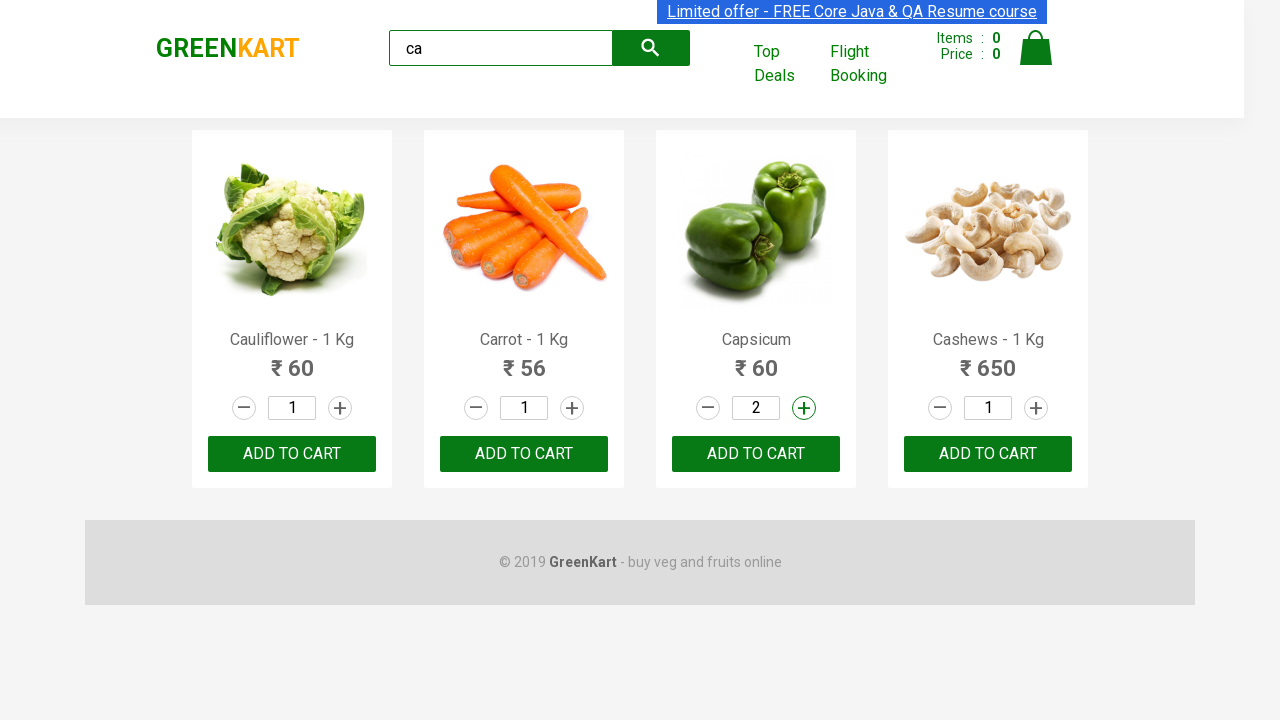

Clicked ADD TO CART button for the third product at (756, 454) on .products .product >> nth=2 >> button:has-text("ADD TO CART")
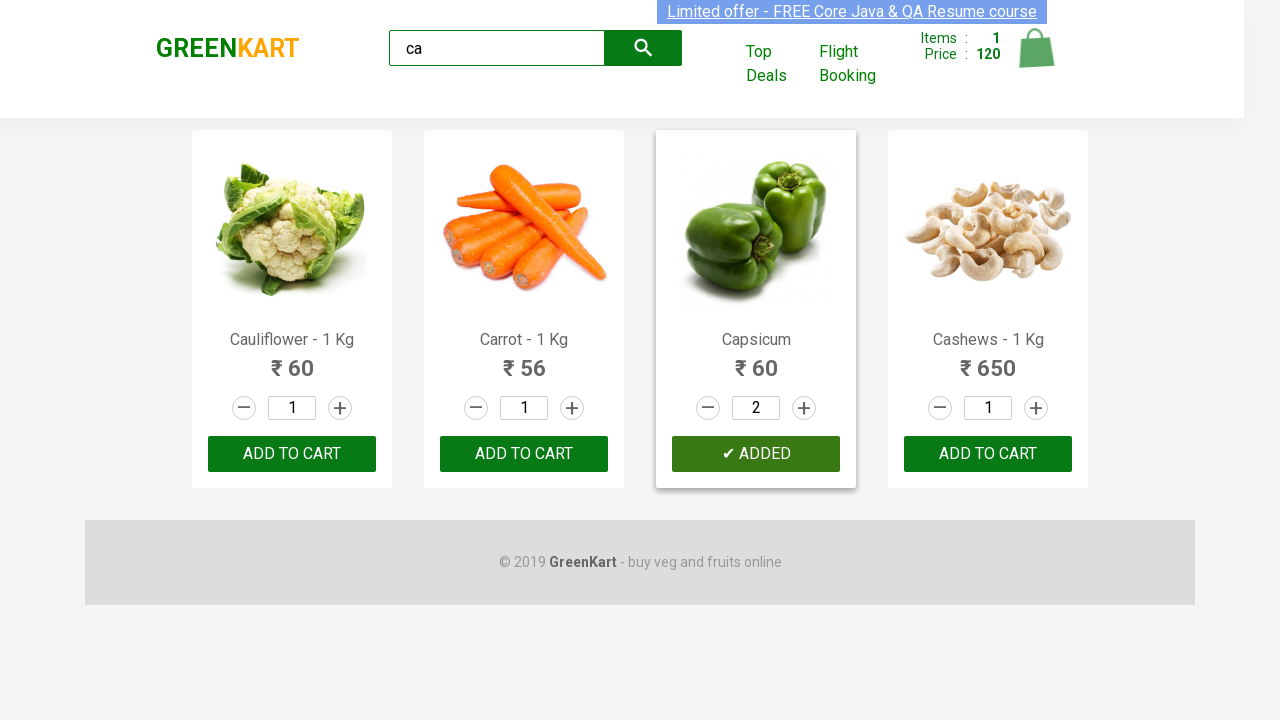

Found 4 products in search results
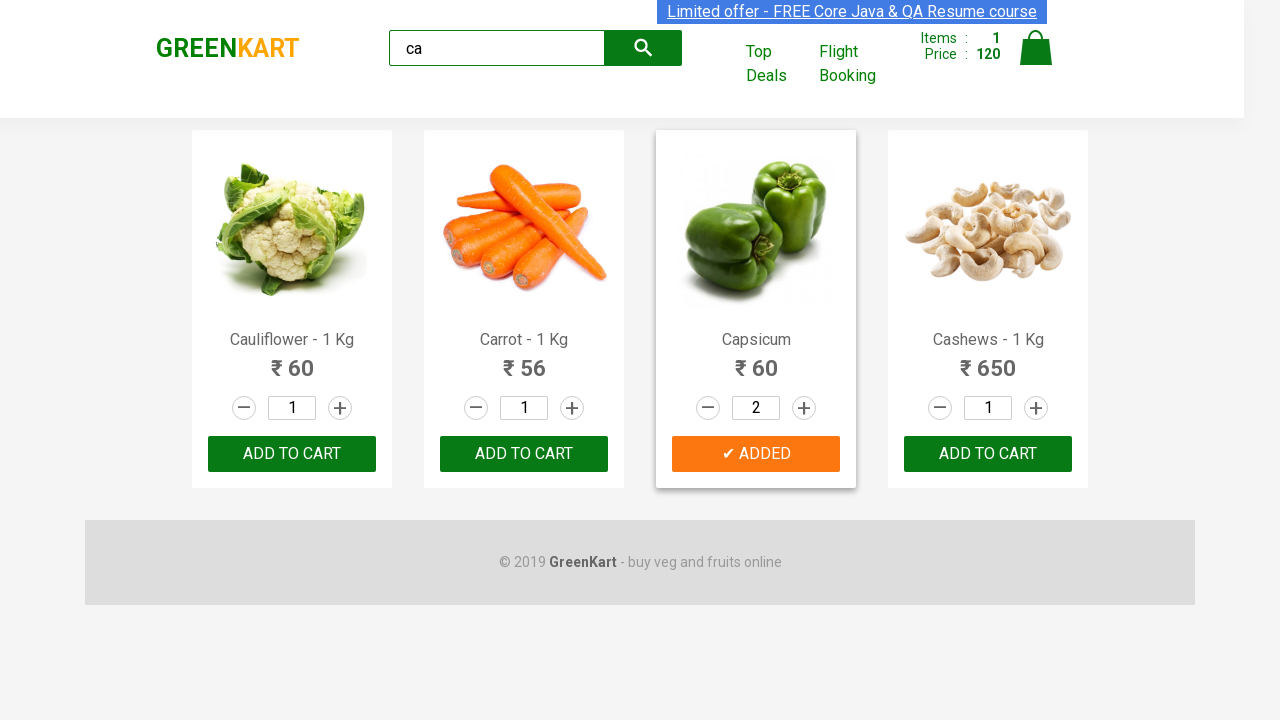

Retrieved product name: Cauliflower - 1 Kg
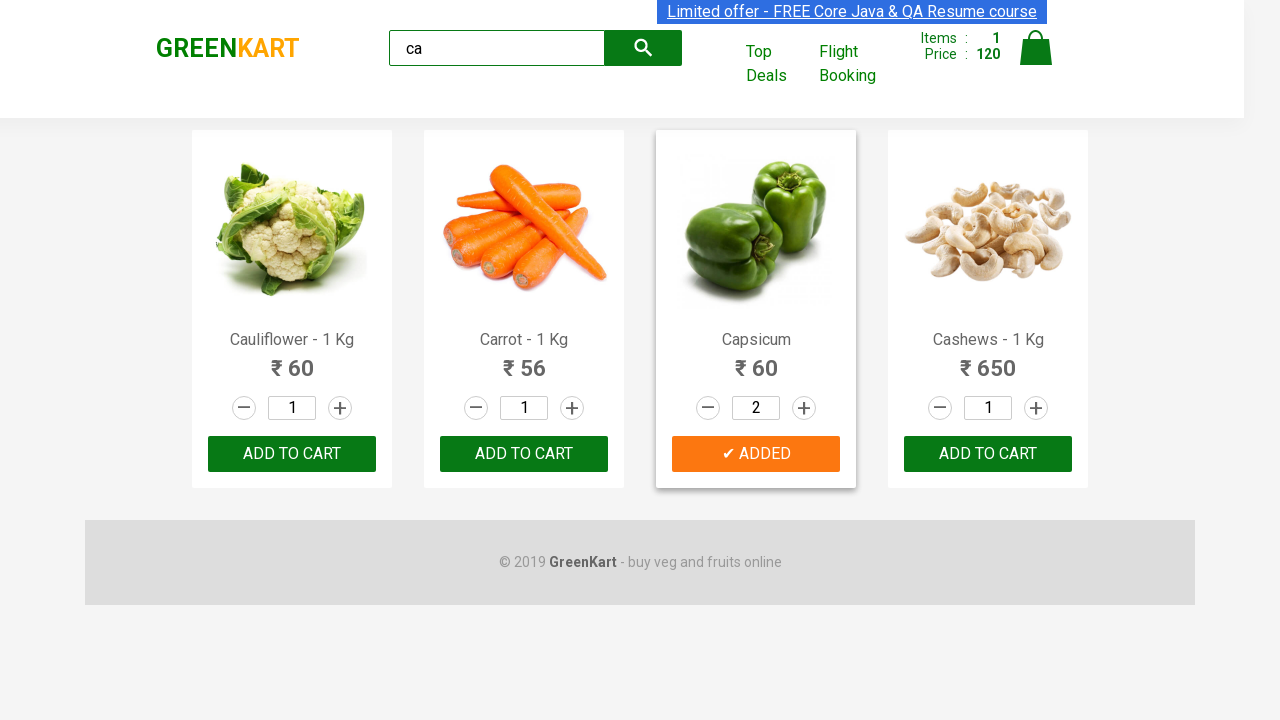

Retrieved product name: Carrot - 1 Kg
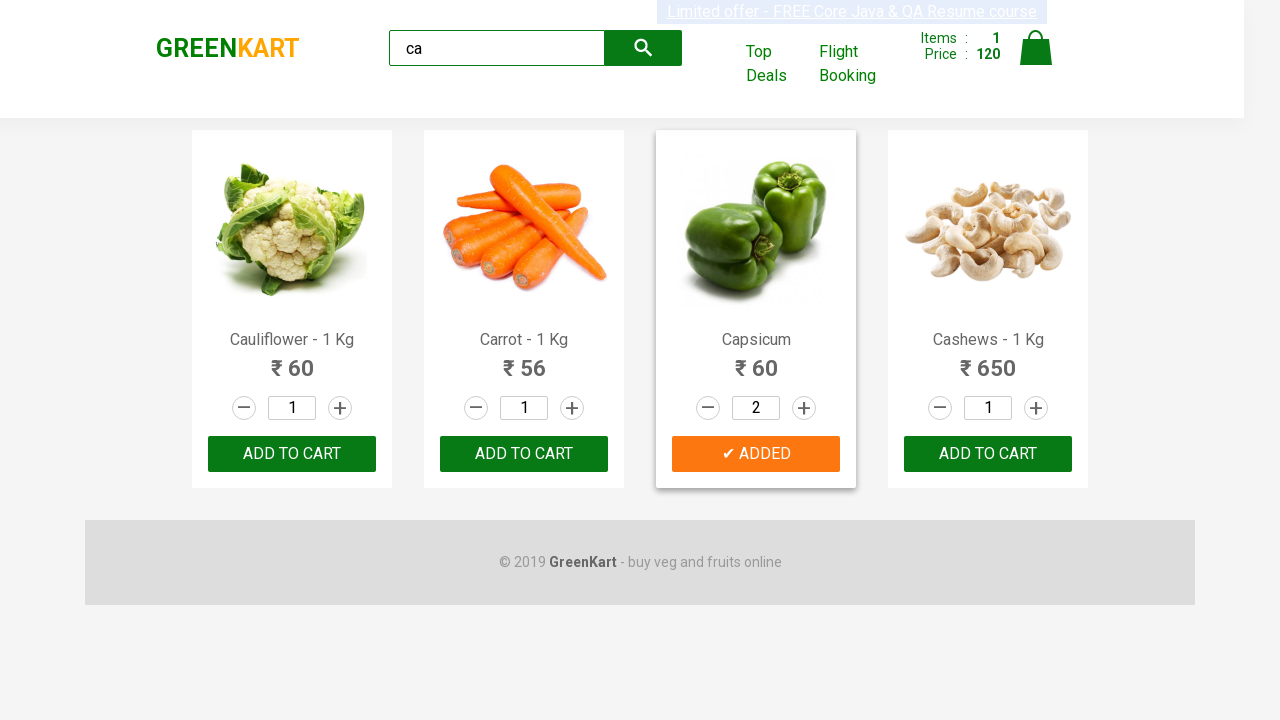

Retrieved product name: Capsicum
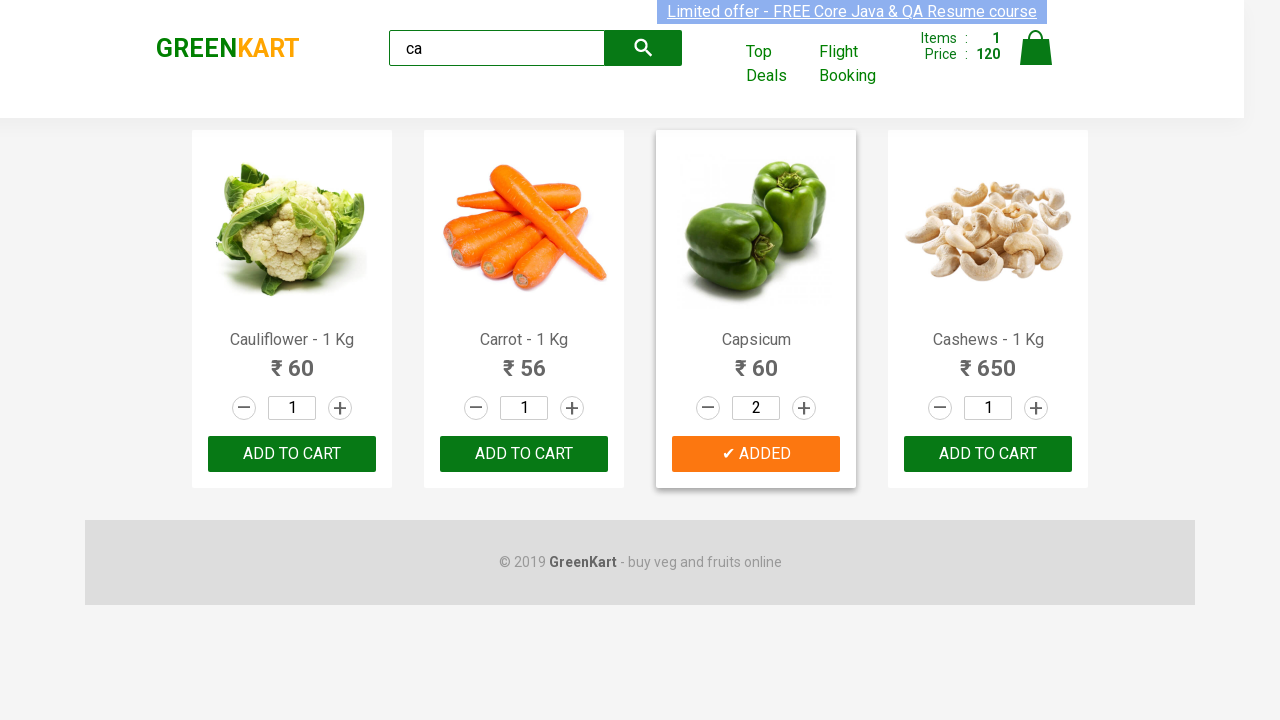

Retrieved product name: Cashews - 1 Kg
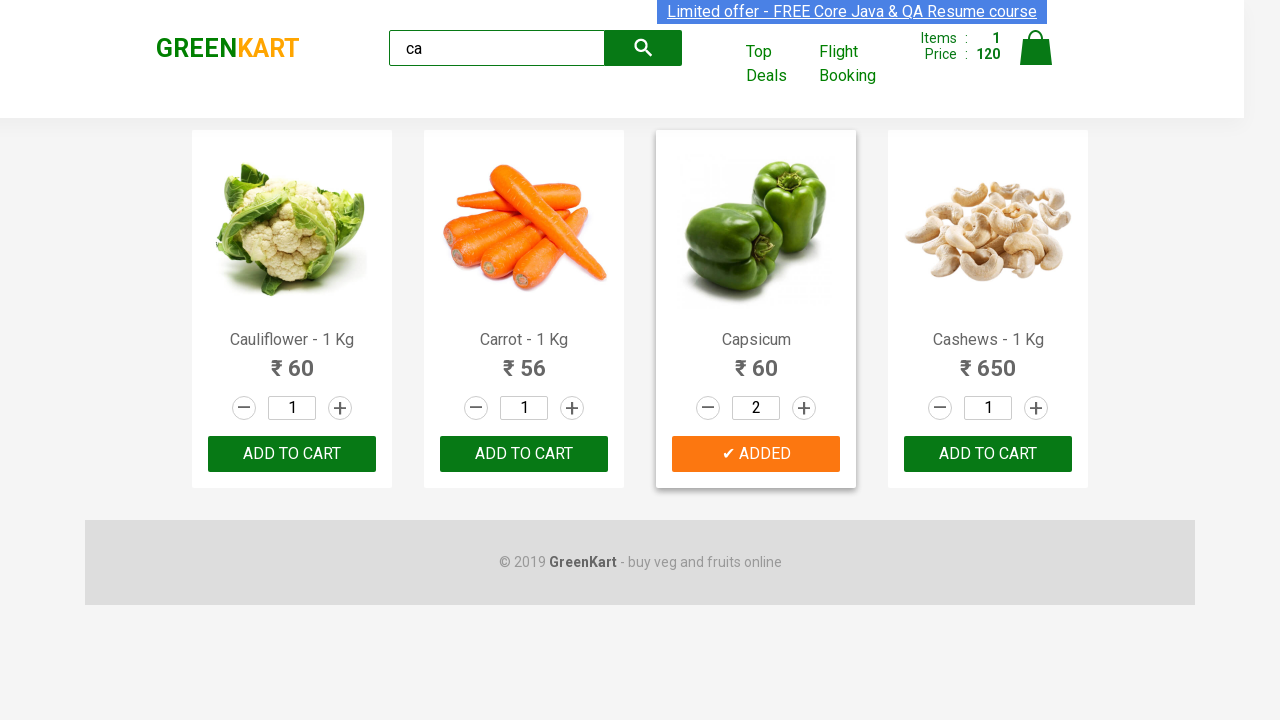

Found and clicked ADD TO CART button for Cashews product at (988, 454) on .products .product >> nth=3 >> button
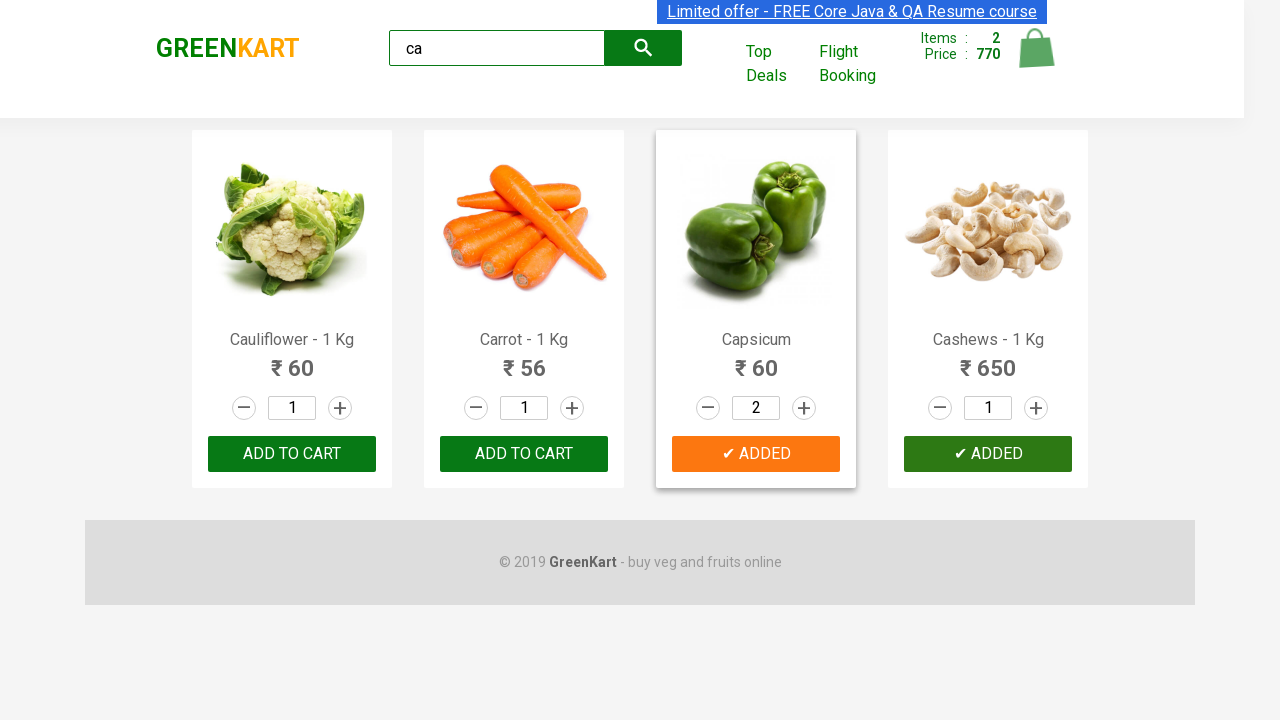

Verified brand text is 'GREENKART'
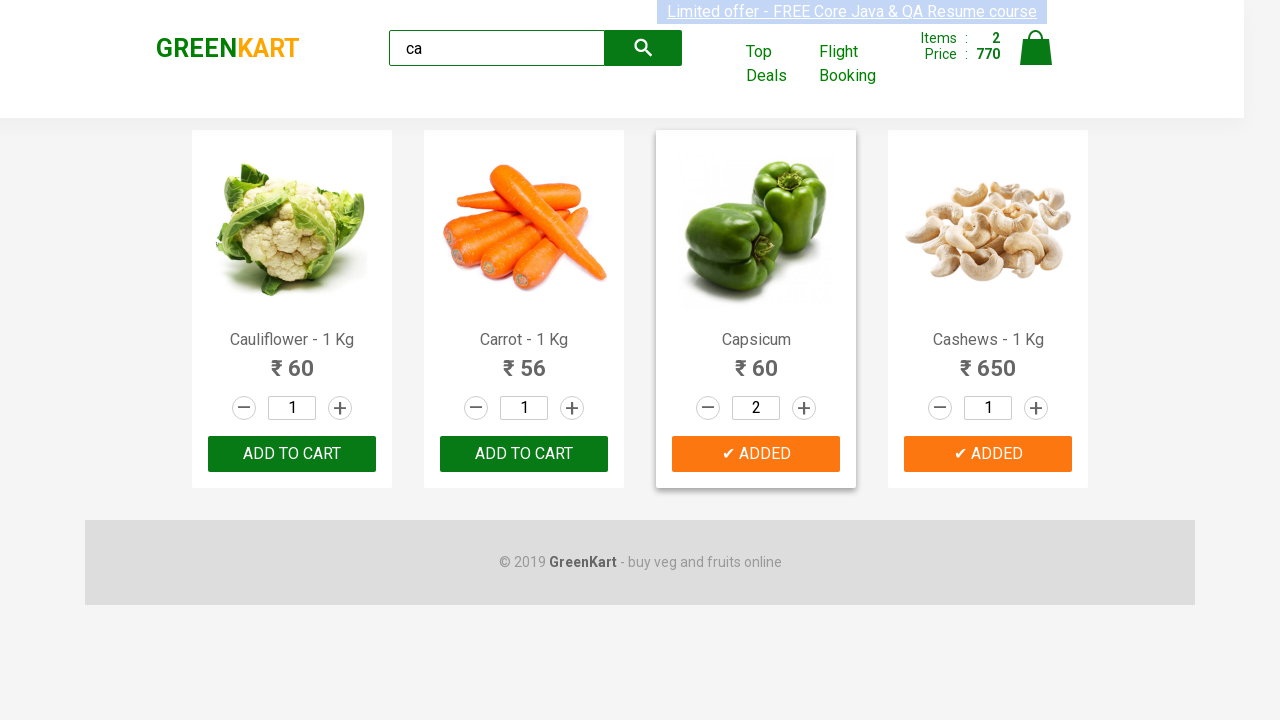

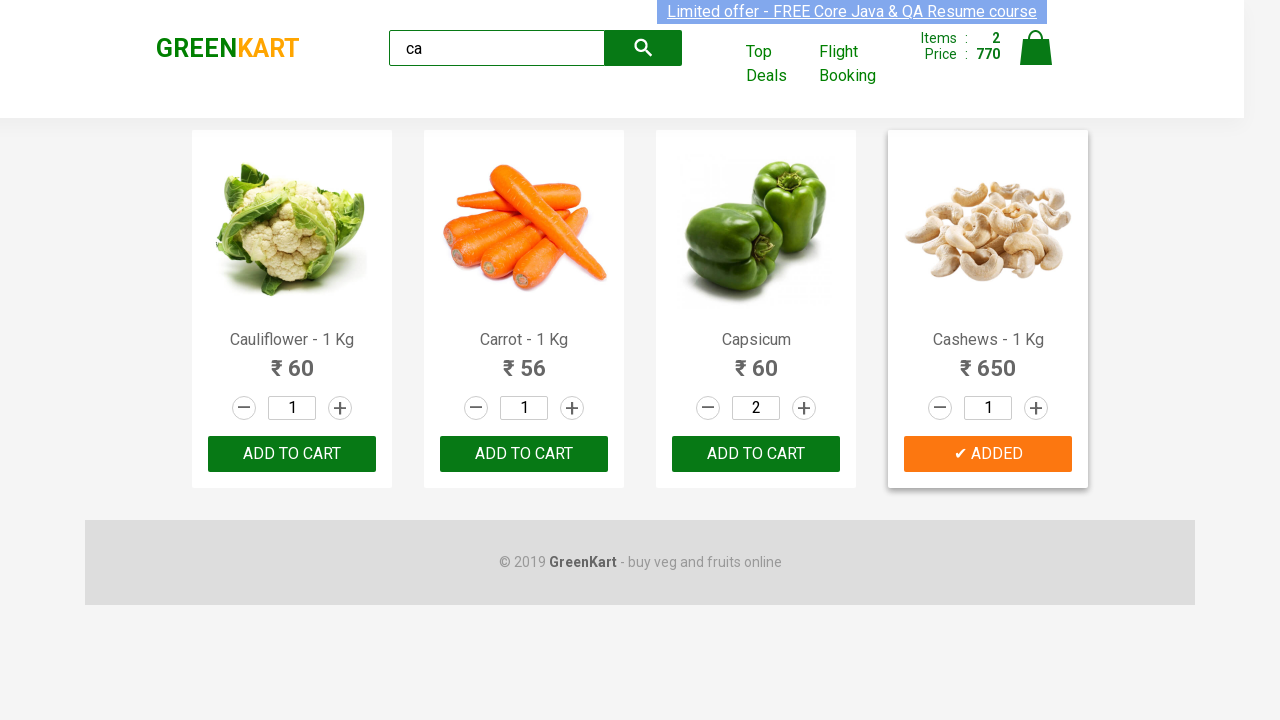